Demonstrates working with iframes by switching to a frame by name, clicking a link inside it, switching back to main content, then switching to a frame by index, and listing all frames on the page.

Starting URL: https://rahulshettyacademy.com/AutomationPractice/

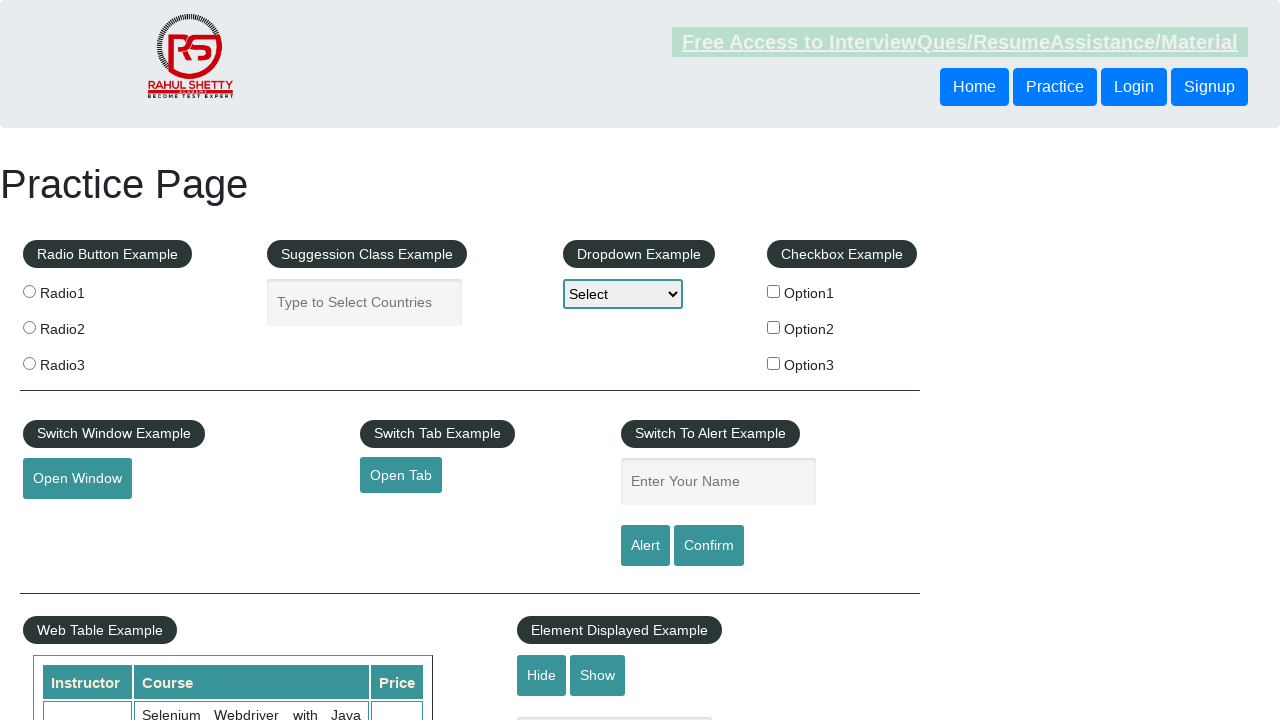

Located iframe with id 'courses-iframe'
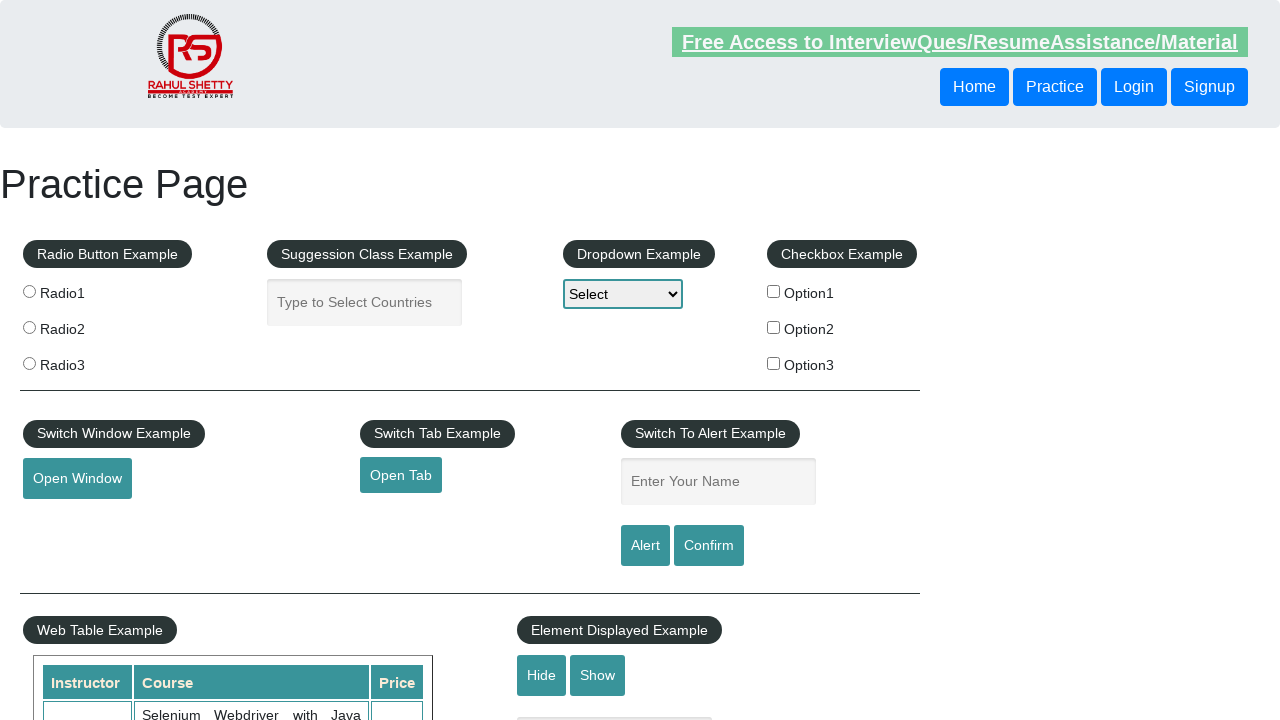

Clicked 'Home' link inside frame at (73, 360) on #courses-iframe >> internal:control=enter-frame >> internal:role=link[name="Home
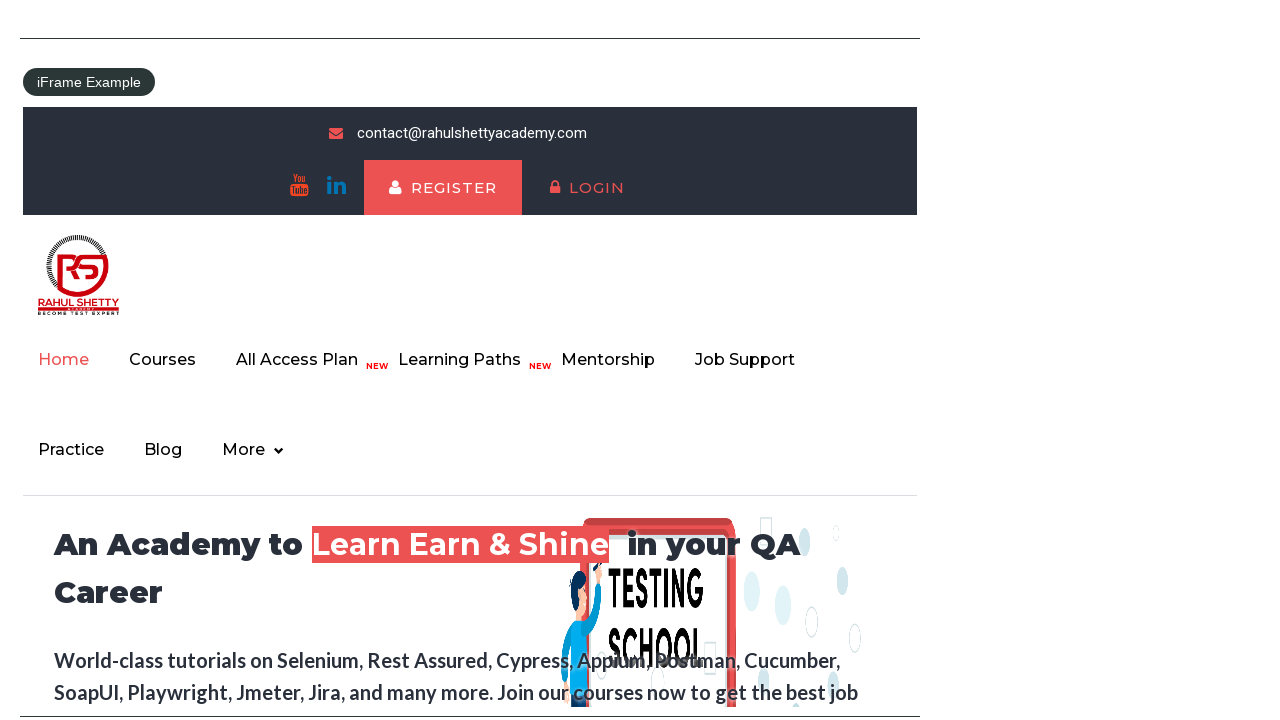

Located all iframes on the page
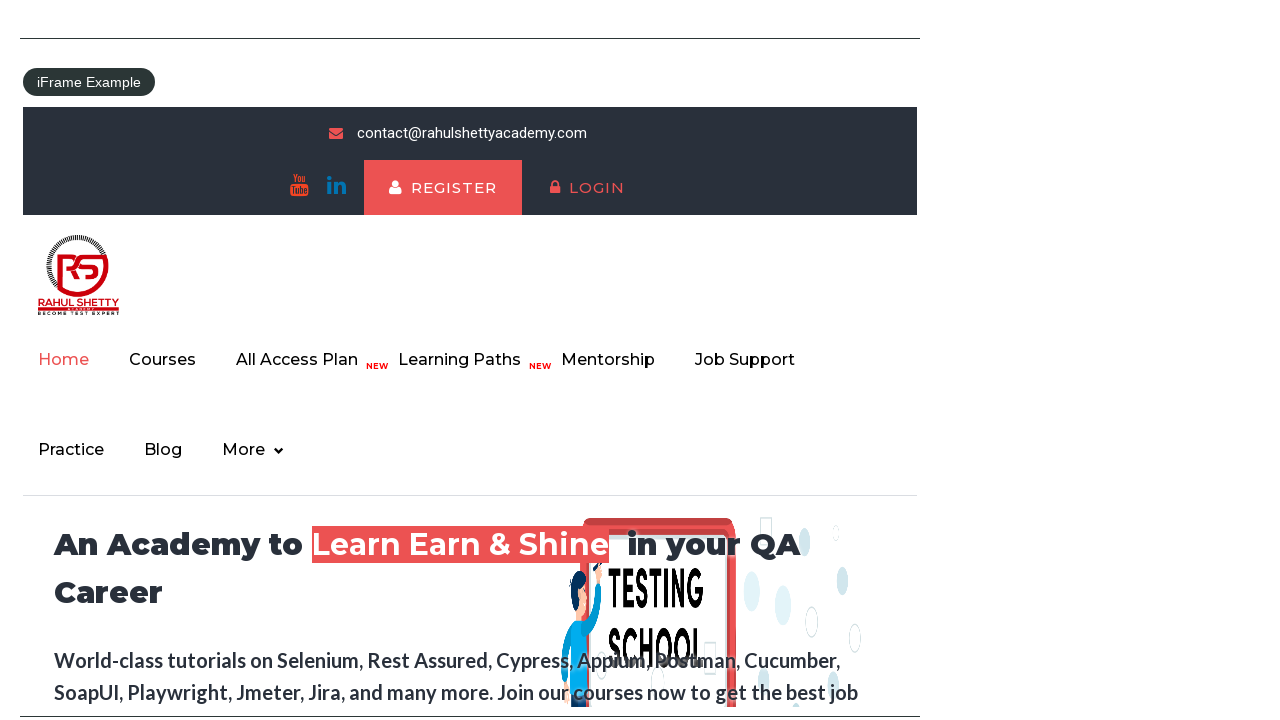

Counted 2 iframes on the page
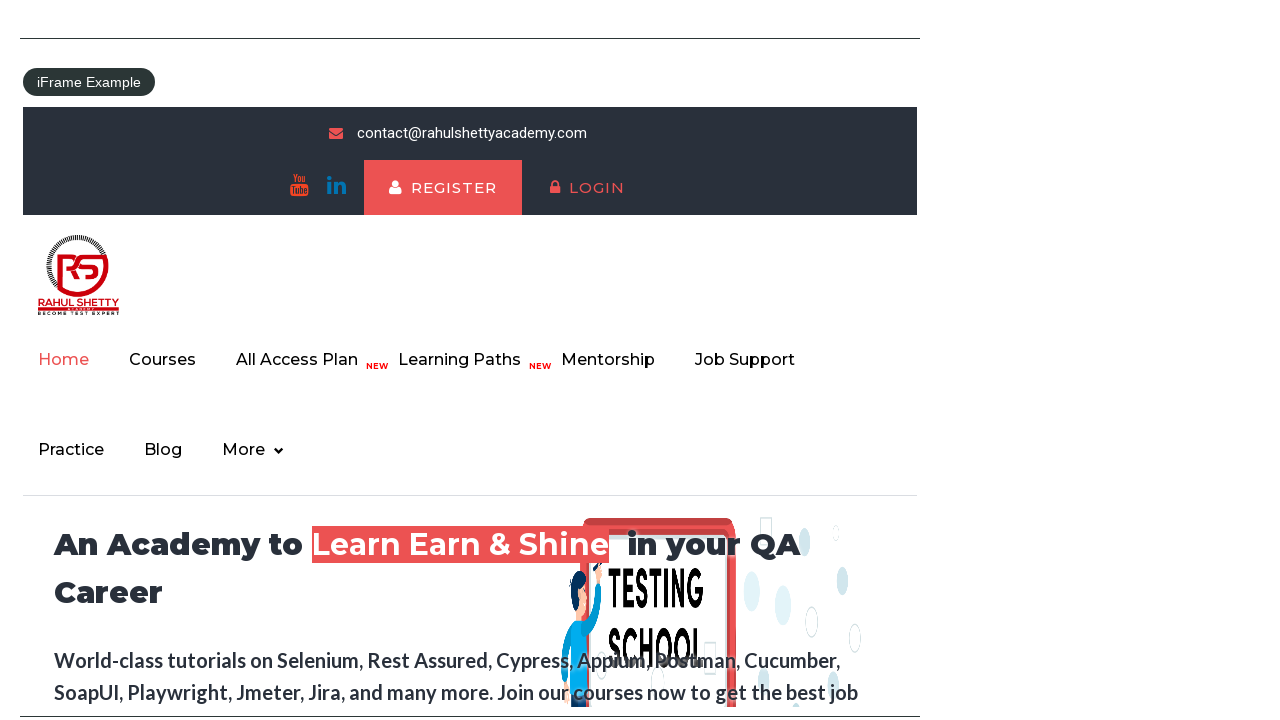

Switched to first frame by index
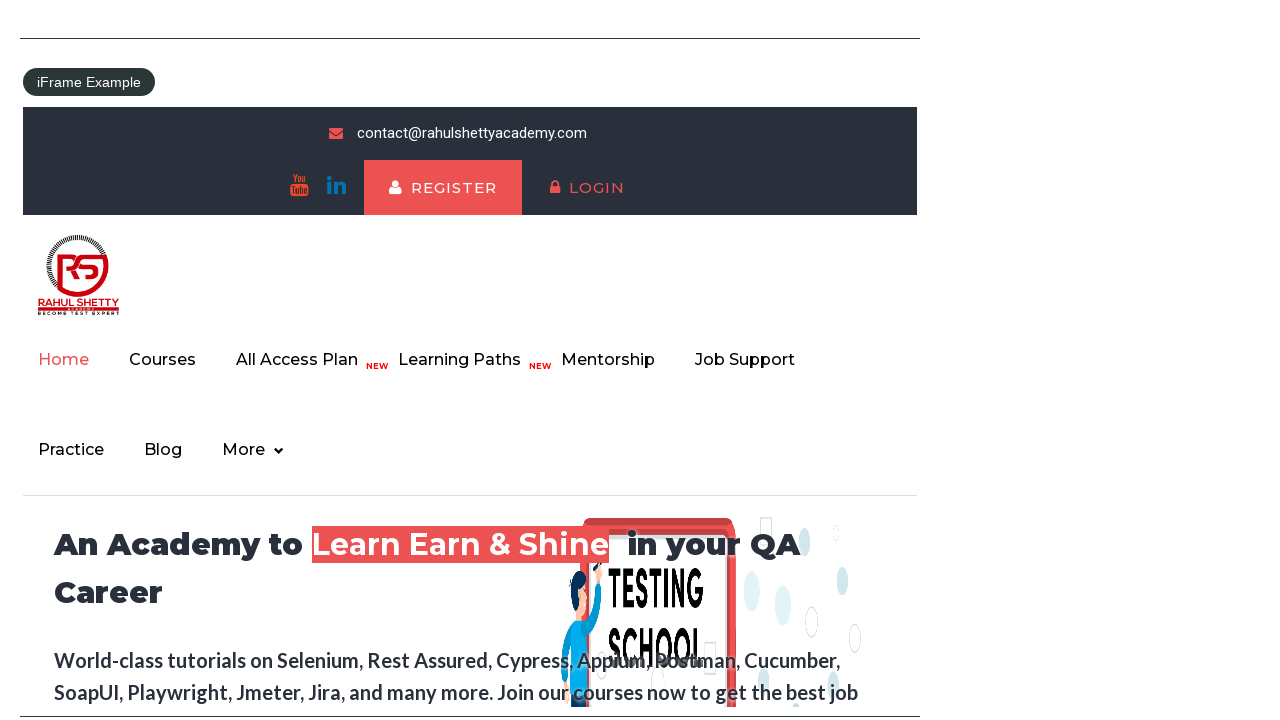

Accessing frame at index 0
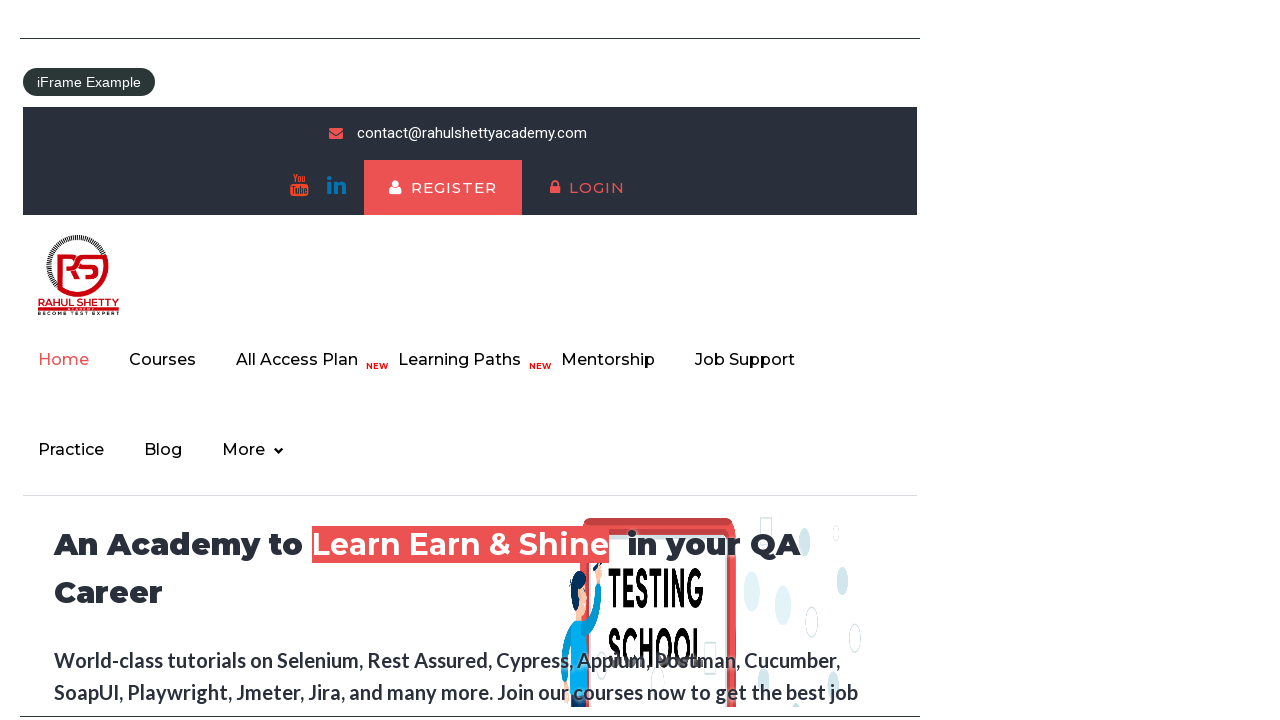

Retrieved id attribute from frame 0: courses-iframe
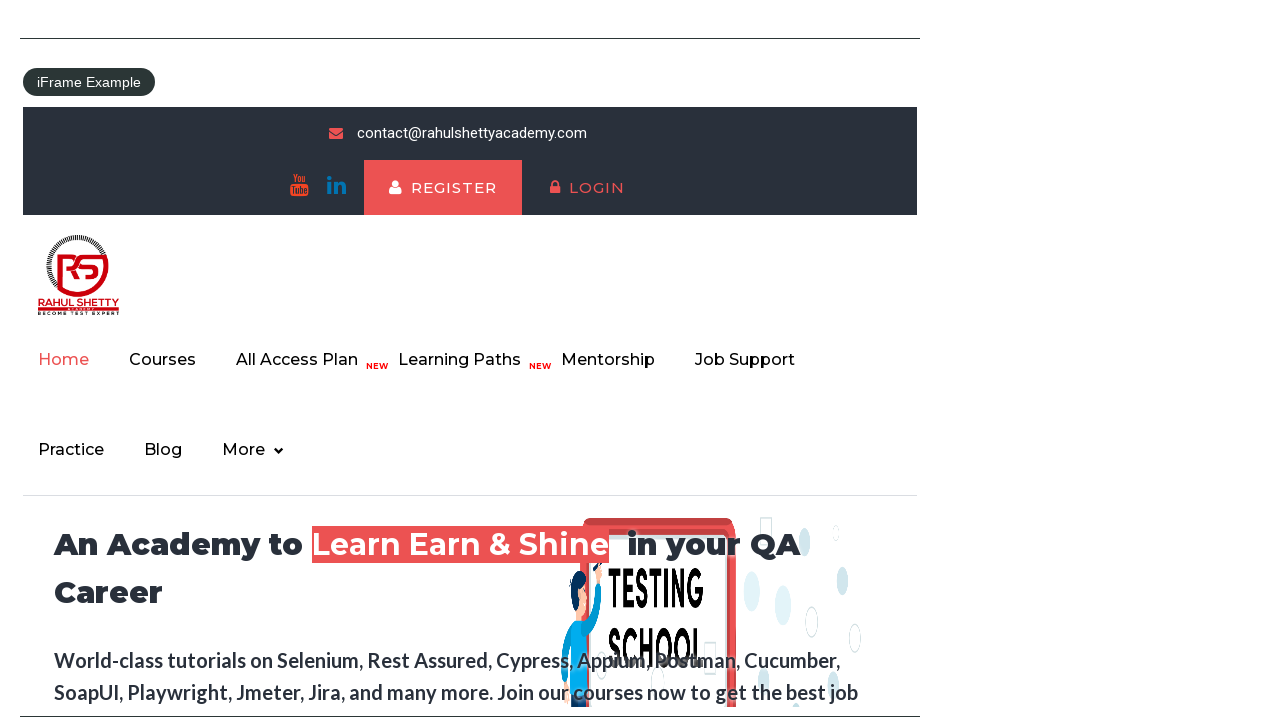

Retrieved name attribute from frame 0: iframe-name
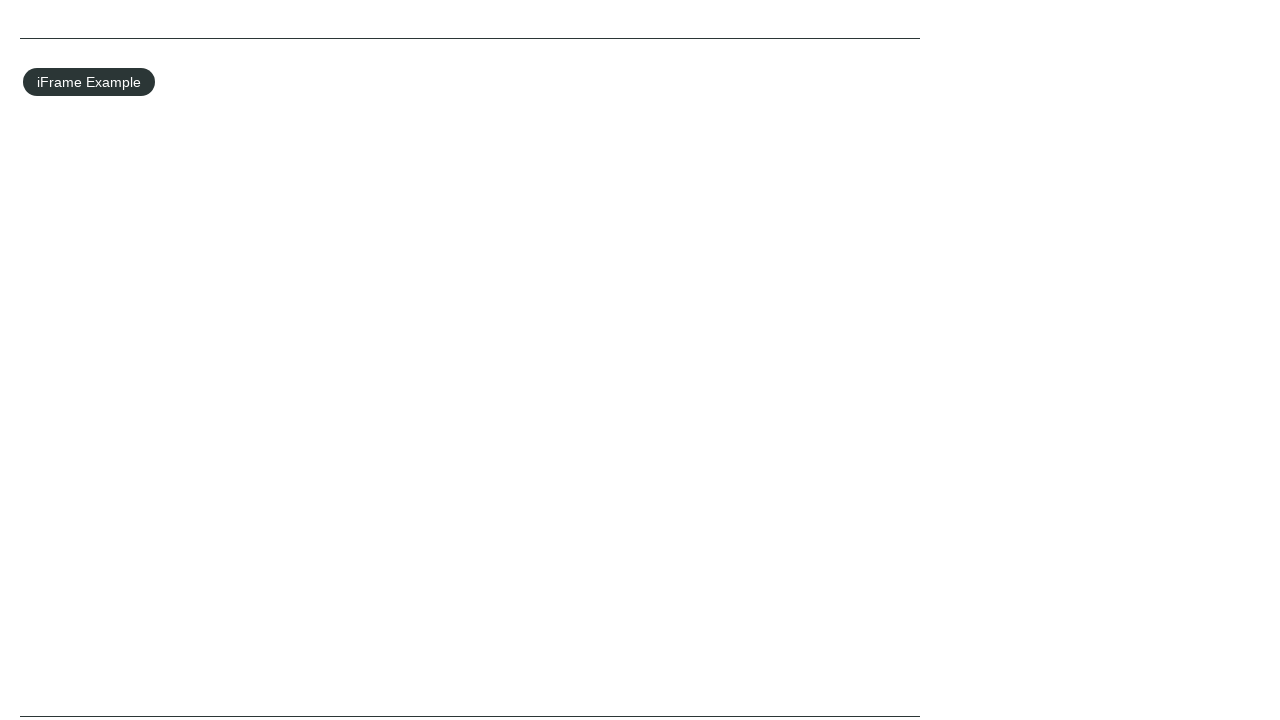

Accessing frame at index 1
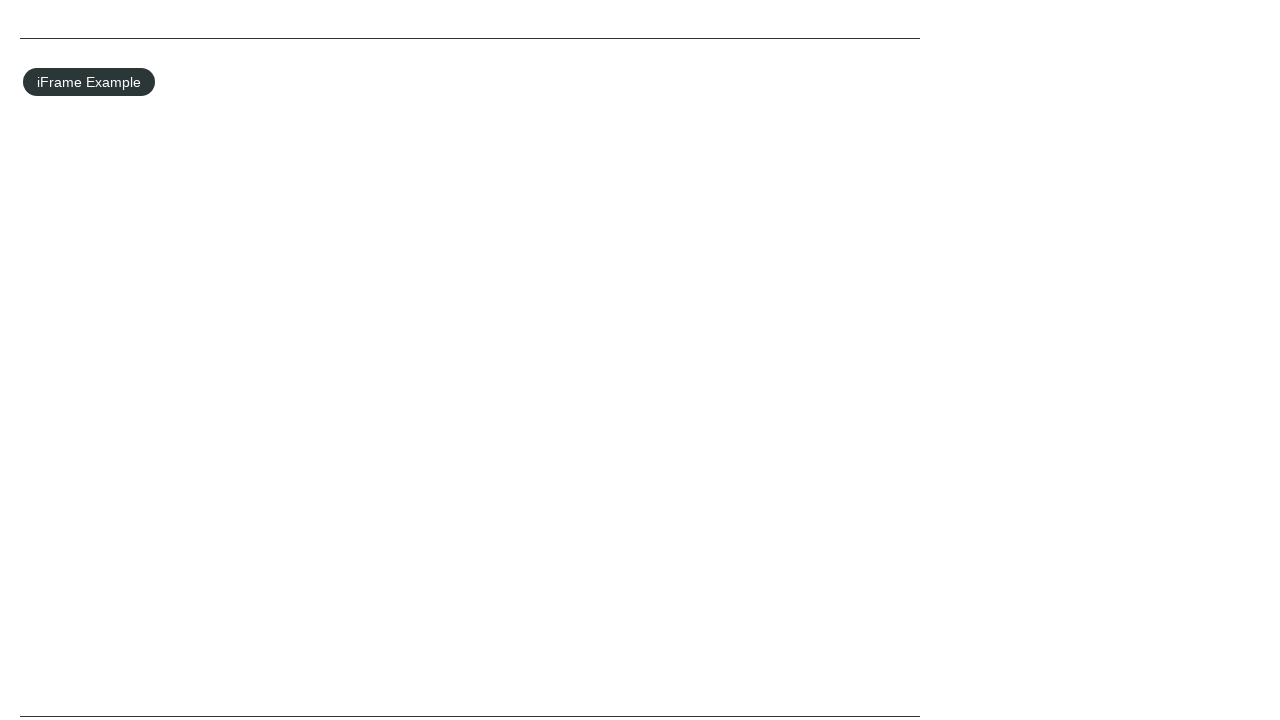

Retrieved id attribute from frame 1: None
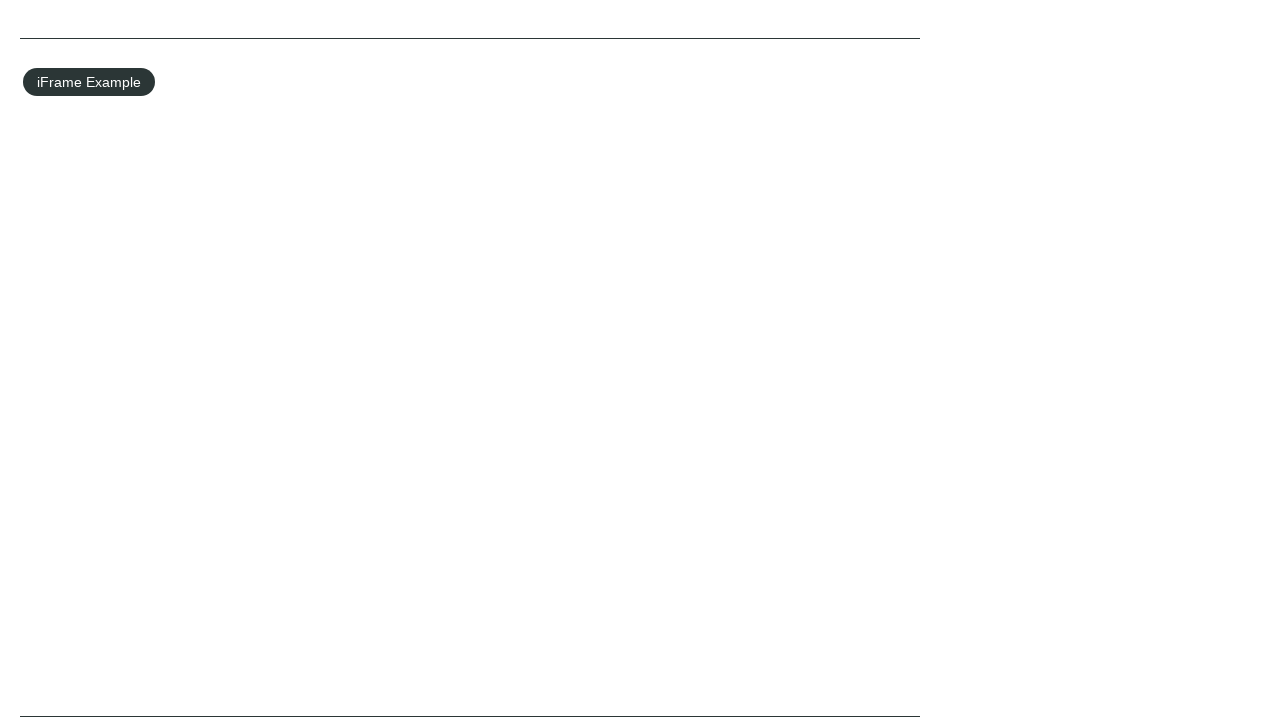

Retrieved name attribute from frame 1: None
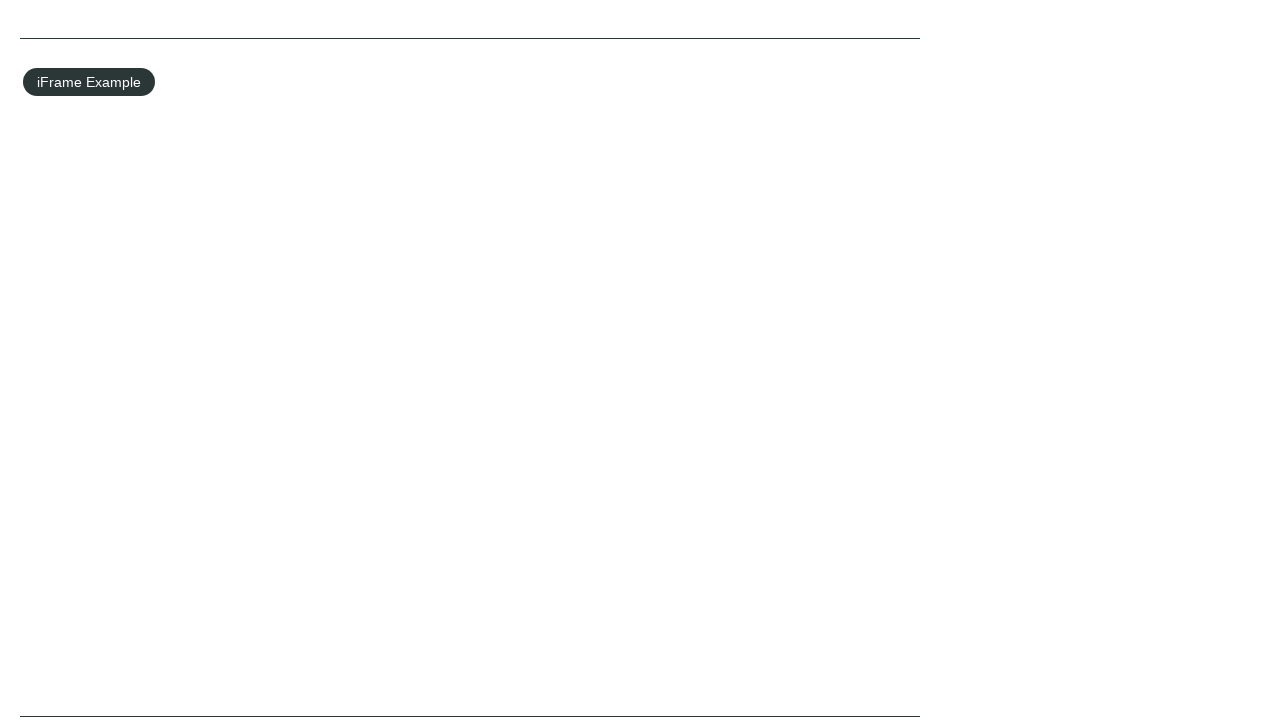

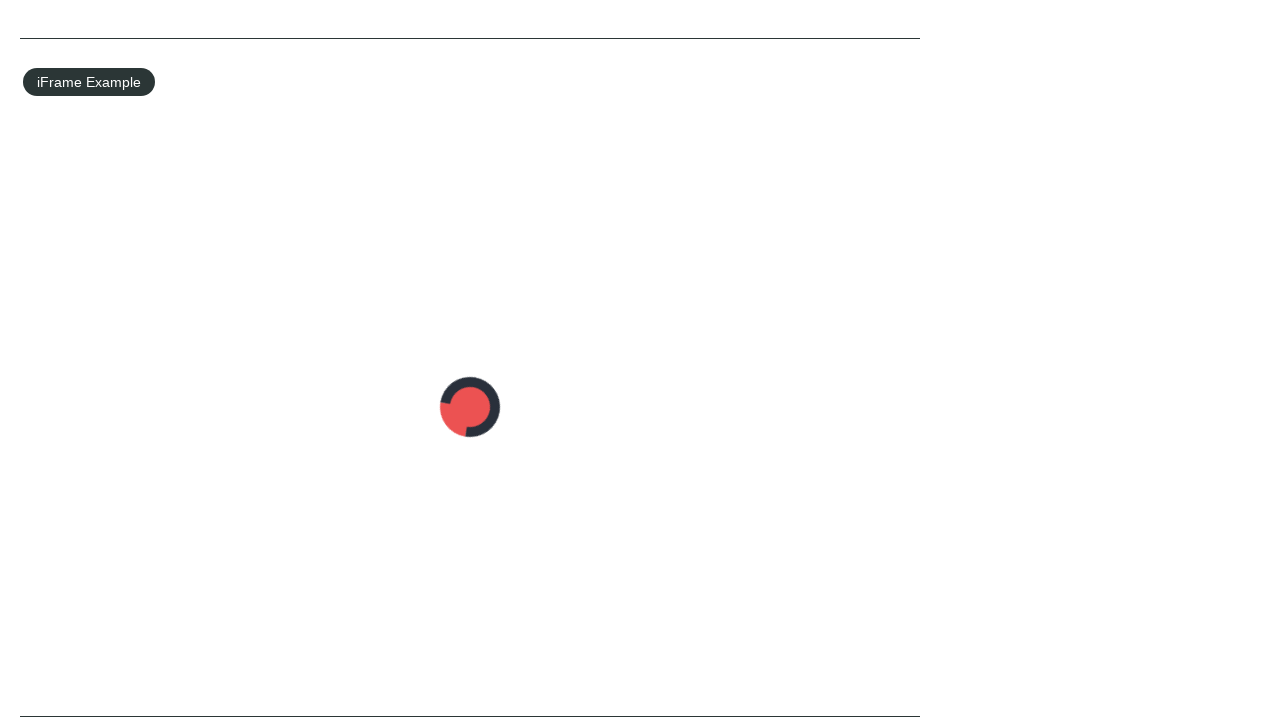